Tests right-click (context click) functionality on a button element by performing a context click action on the right-click button

Starting URL: https://demoqa.com/buttons

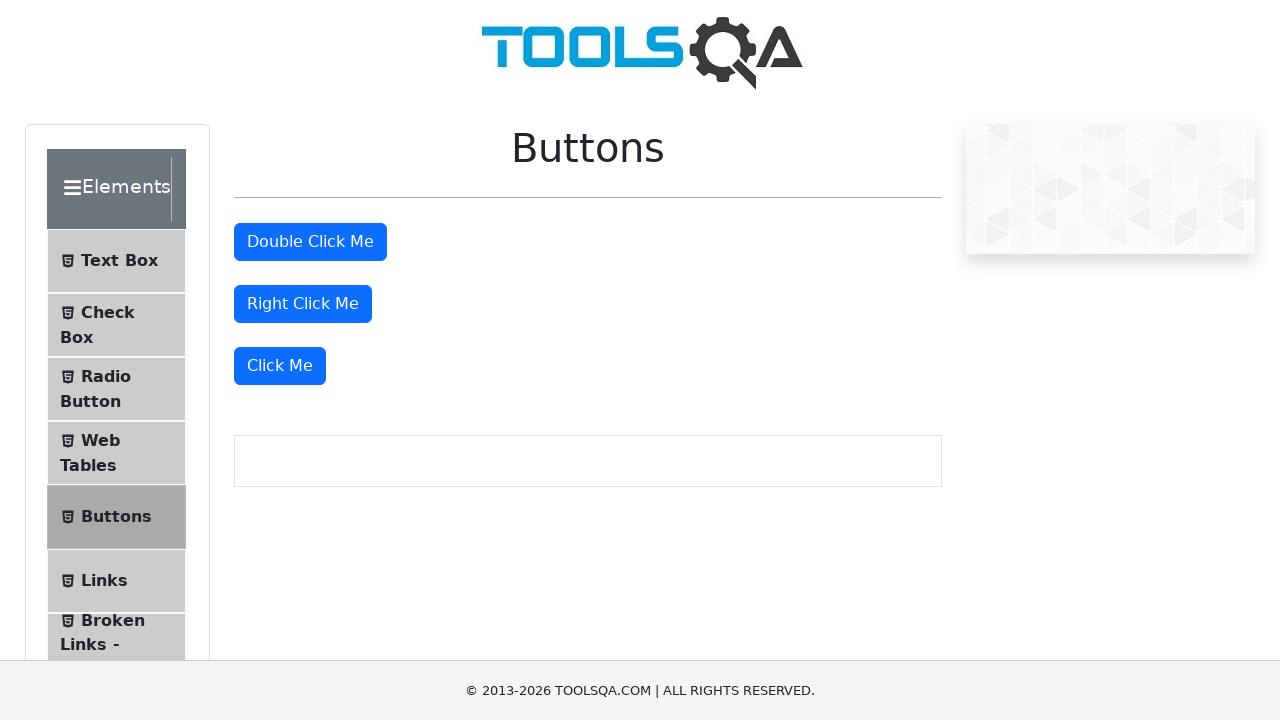

Located the right-click button element
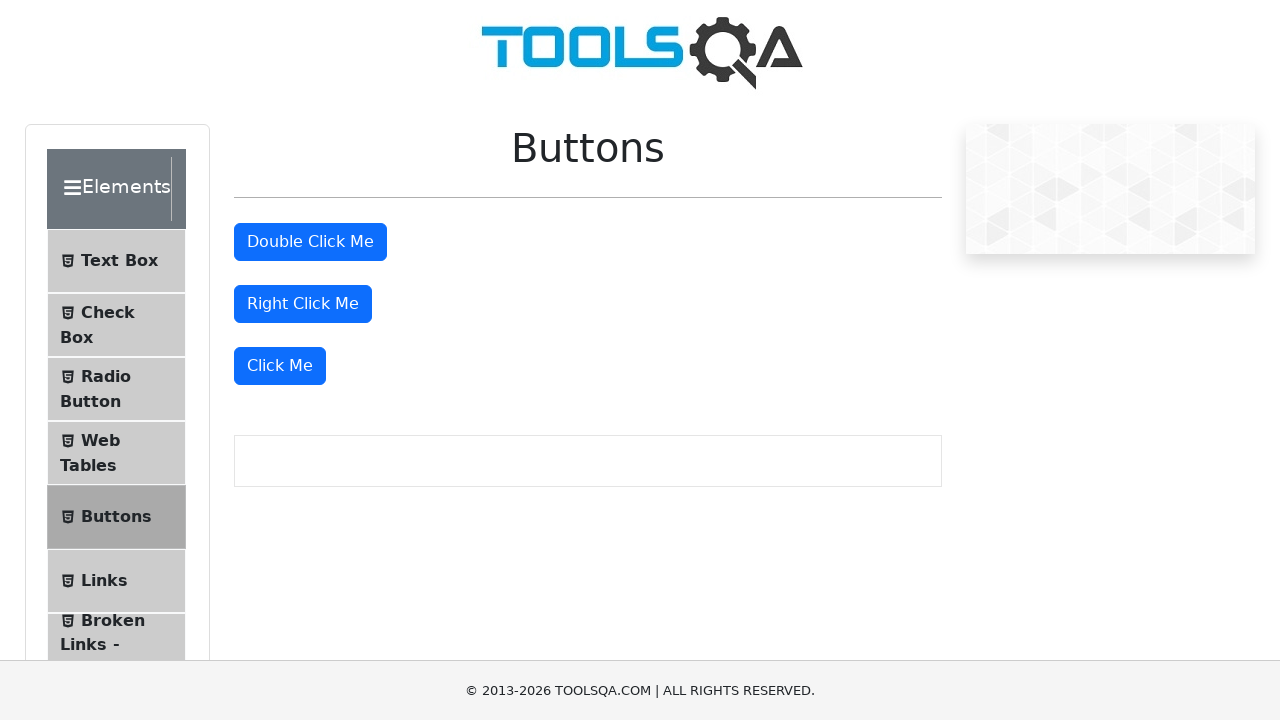

Performed right-click (context click) on the right-click button at (303, 304) on #rightClickBtn
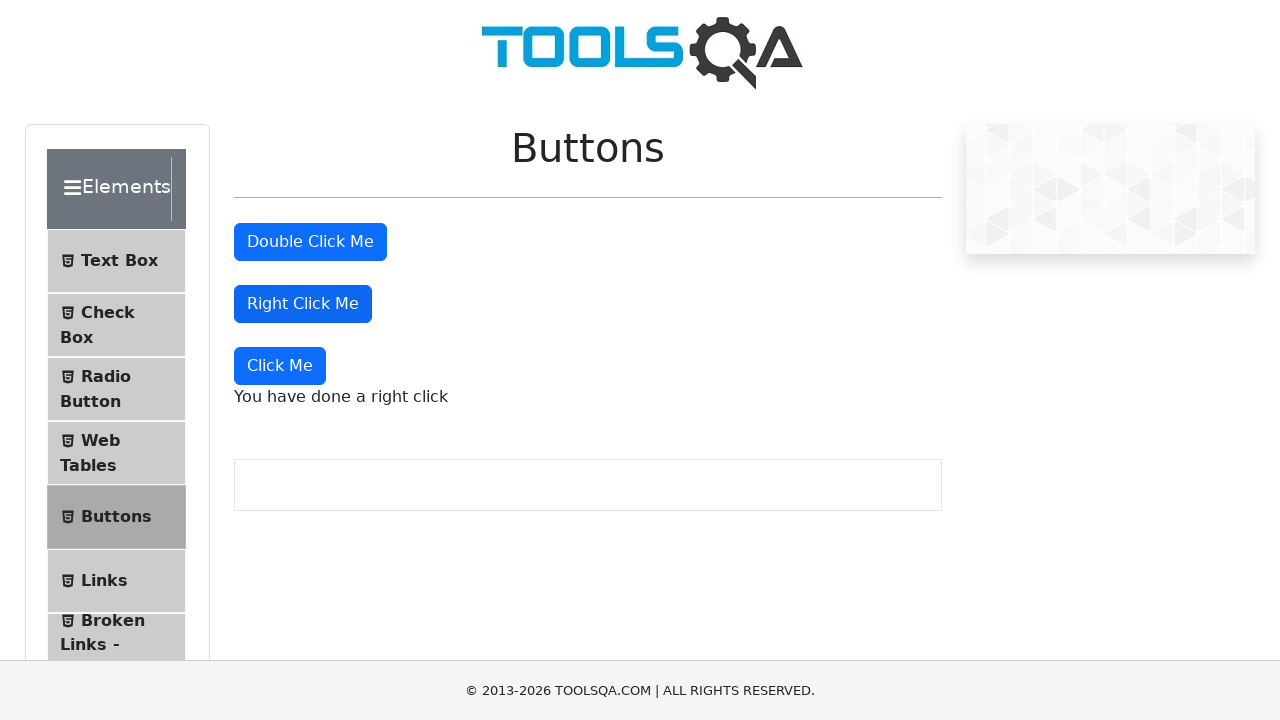

Right-click message element appeared after context click action
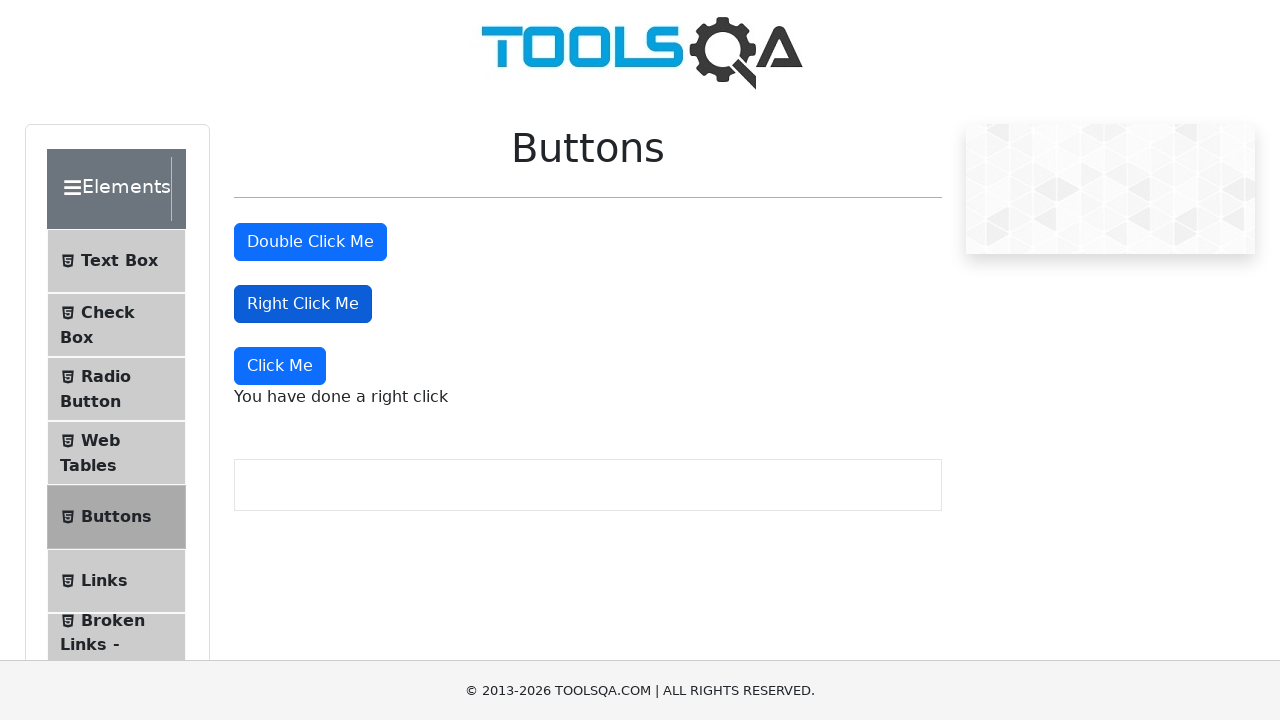

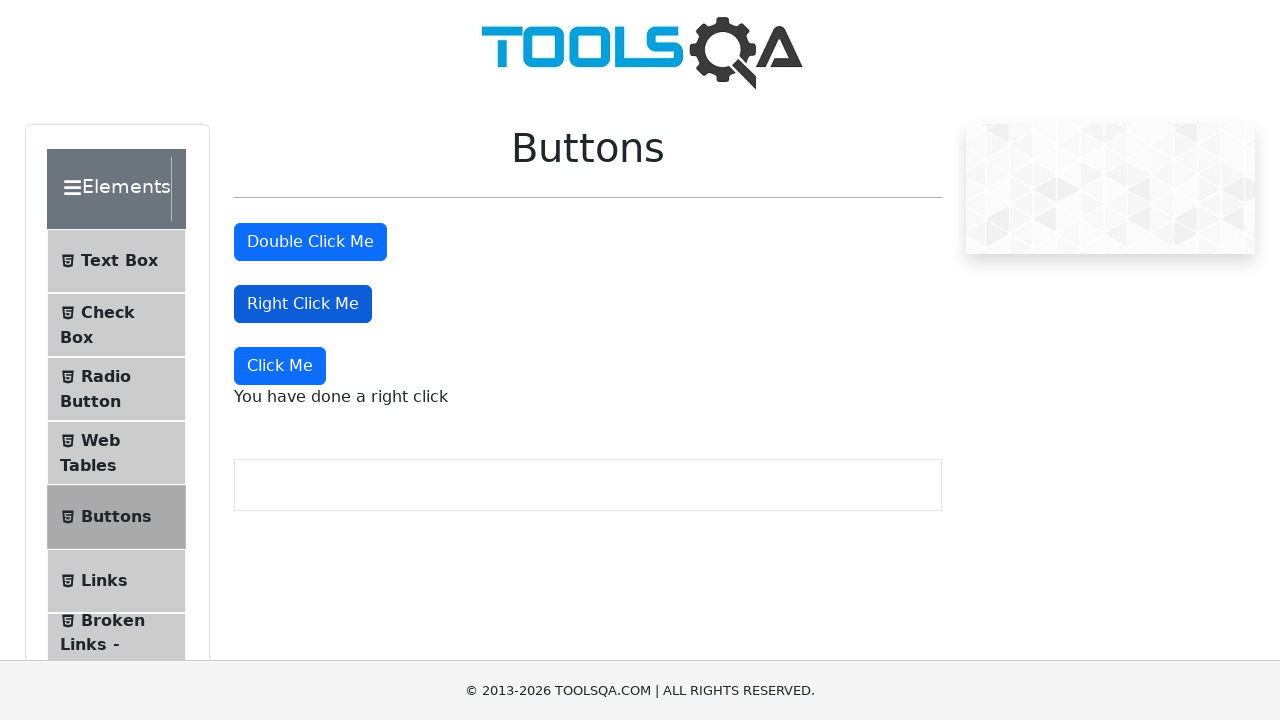